Verifies that all images on the jobs page are properly loaded and displayed

Starting URL: http://apptension.com/jobs

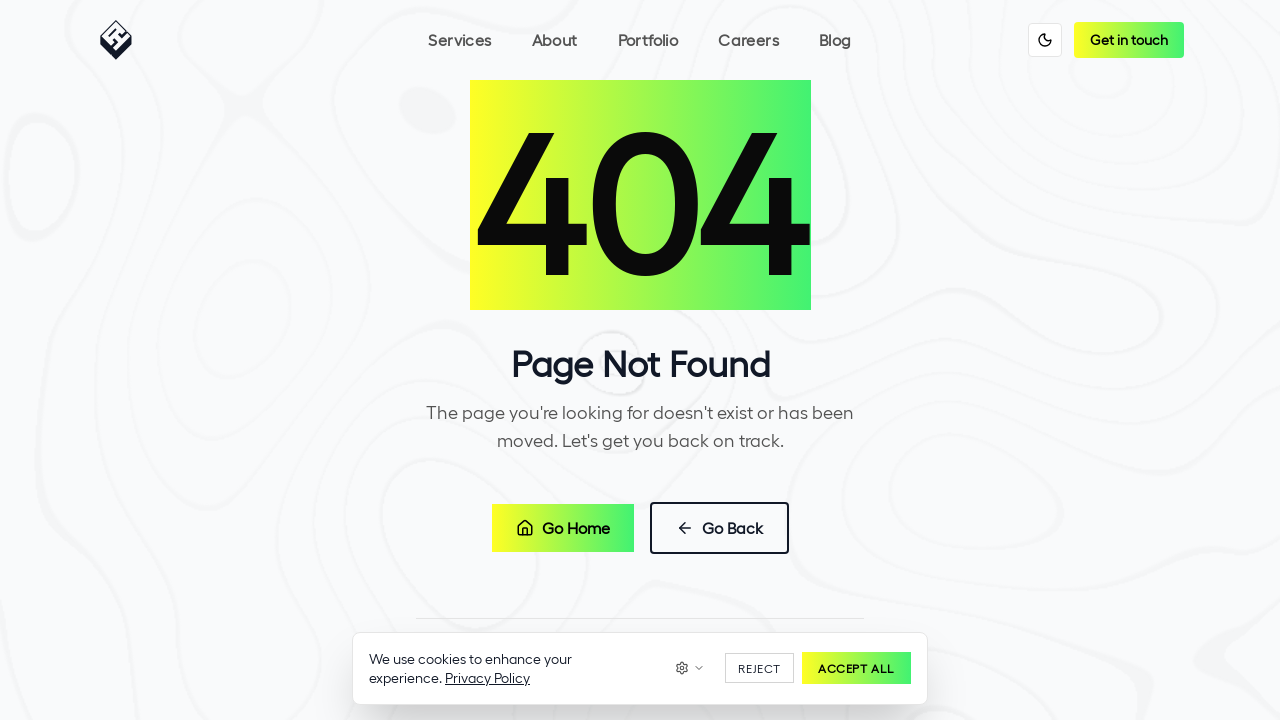

Waited for jobs page to load completely (networkidle state reached)
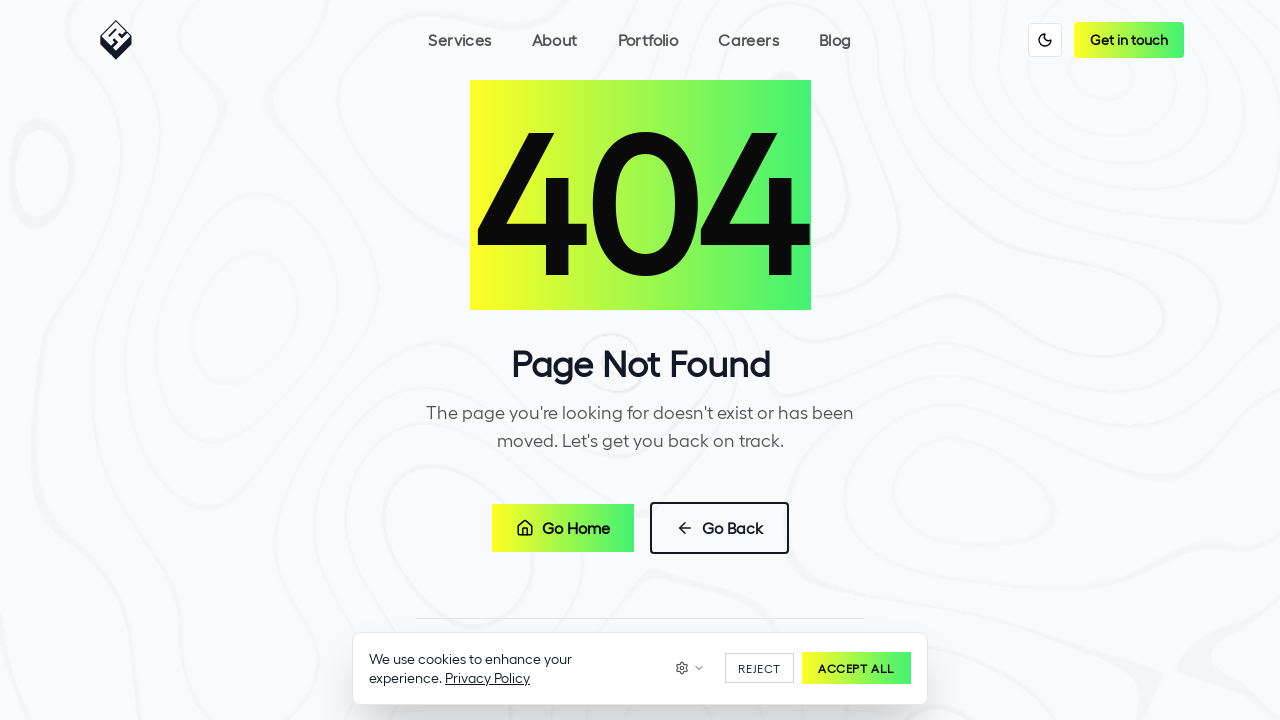

Located all img elements on the jobs page
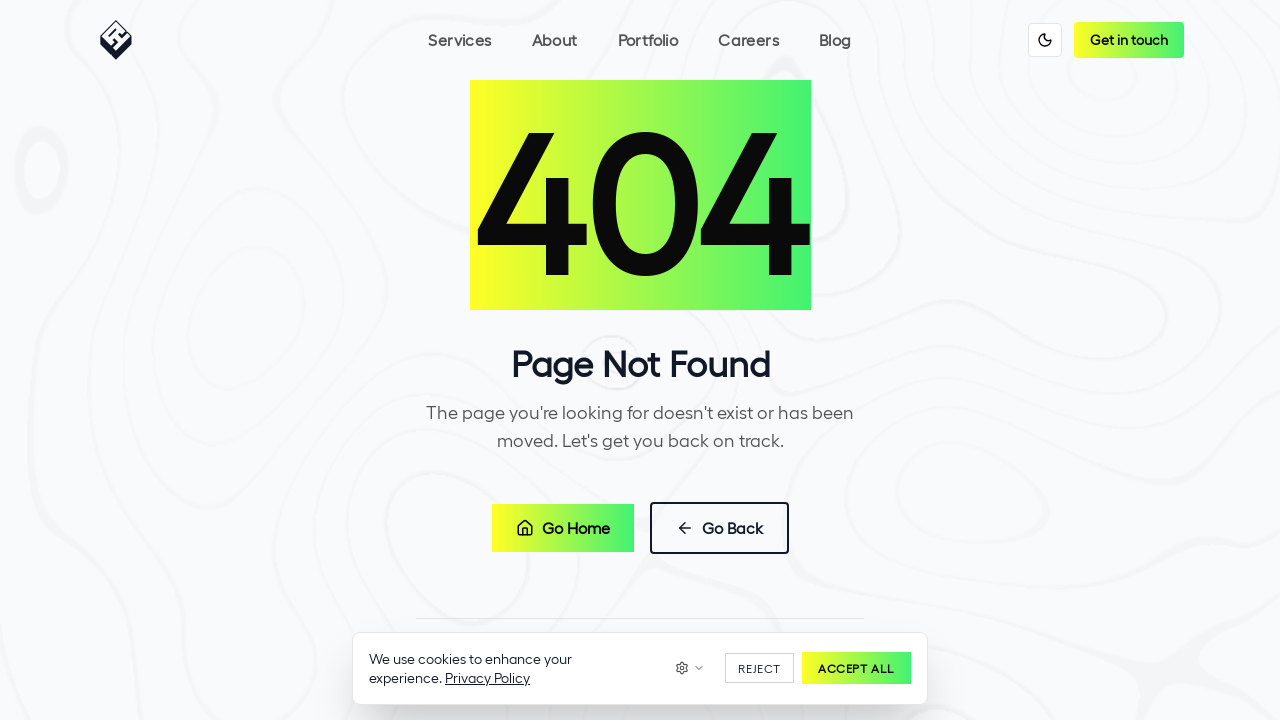

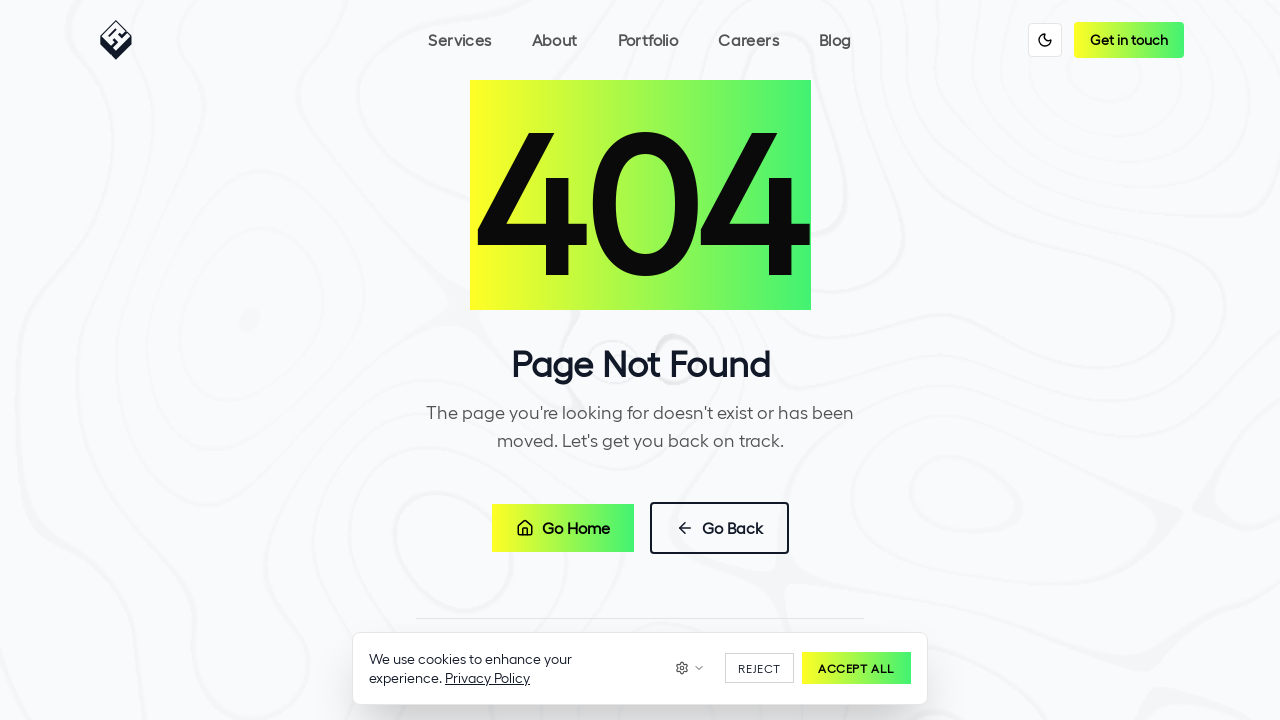